Tests a dynamic pricing page by waiting for a specific price to appear, then solving a mathematical challenge and submitting the answer

Starting URL: http://suninjuly.github.io/explicit_wait2.html

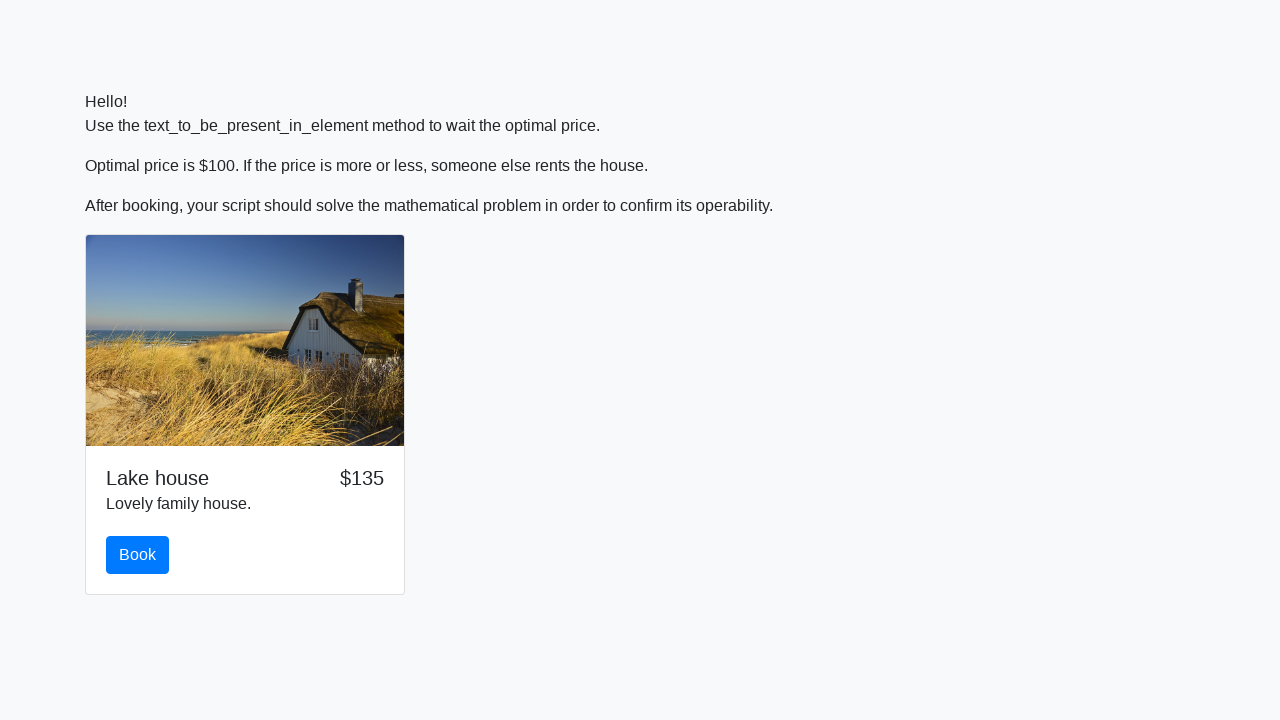

Waited for price to reach $100
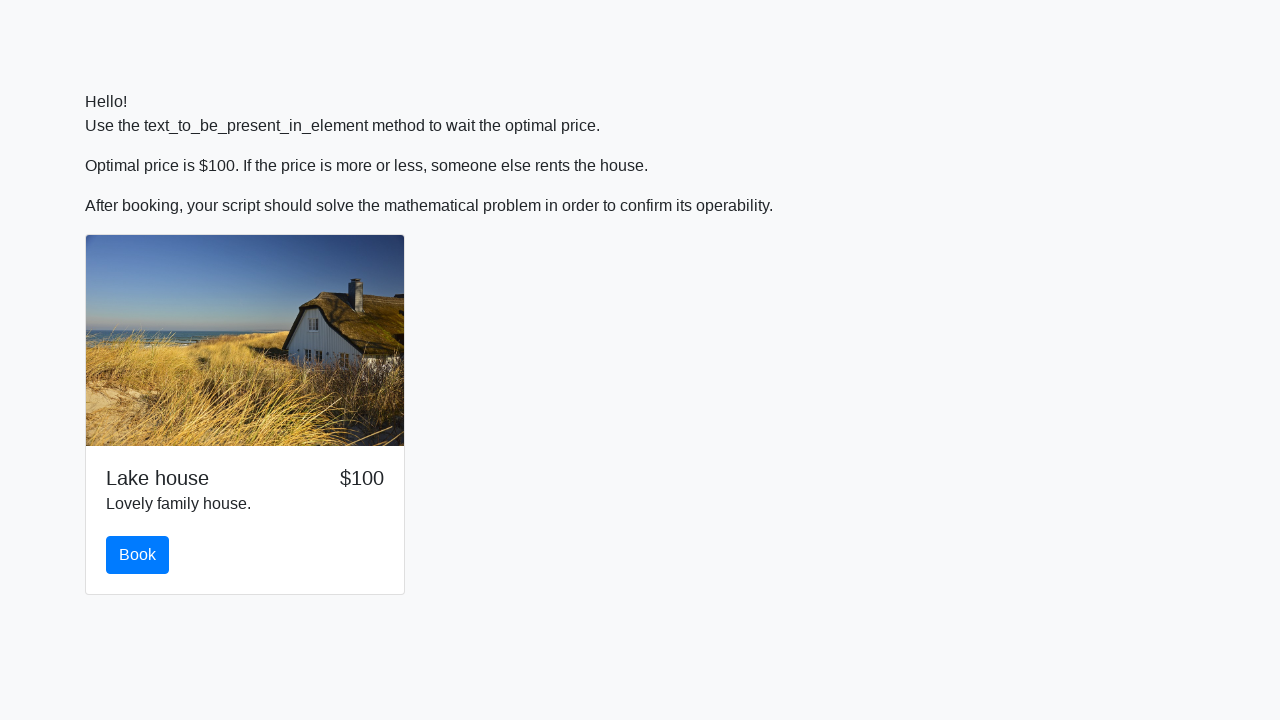

Clicked the book button when price reached $100 at (138, 555) on #book
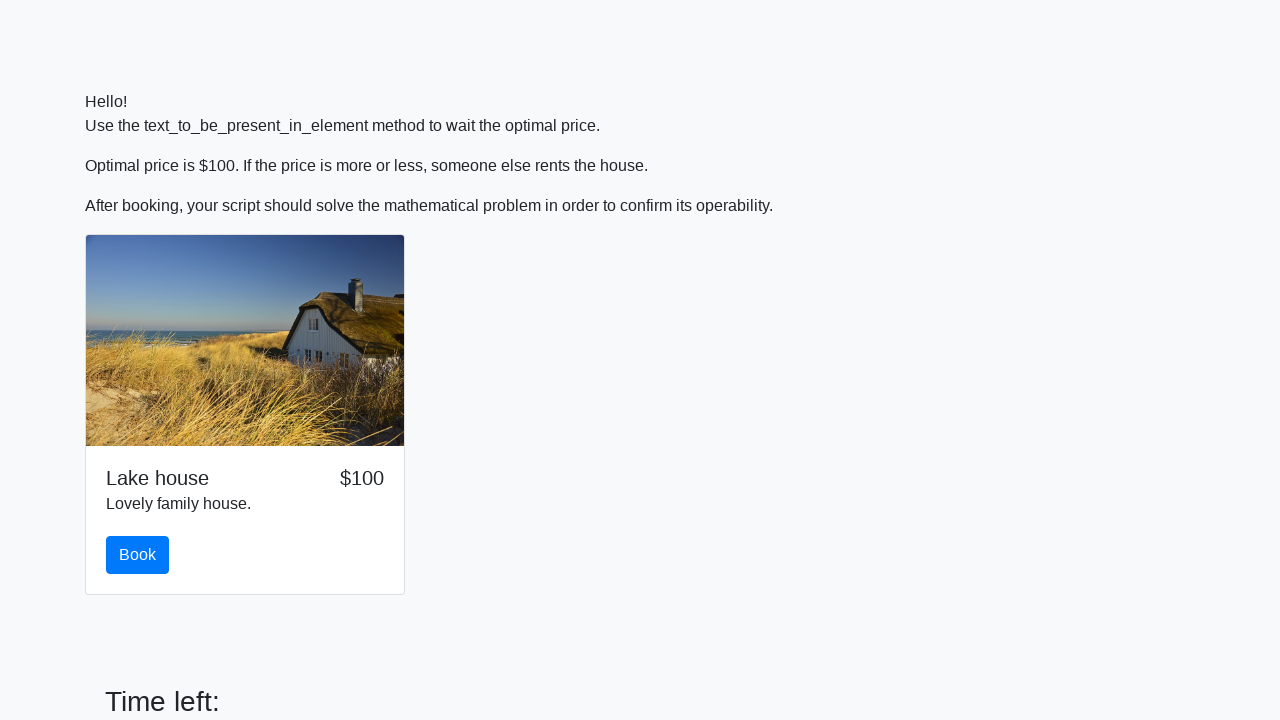

Retrieved input value: 853
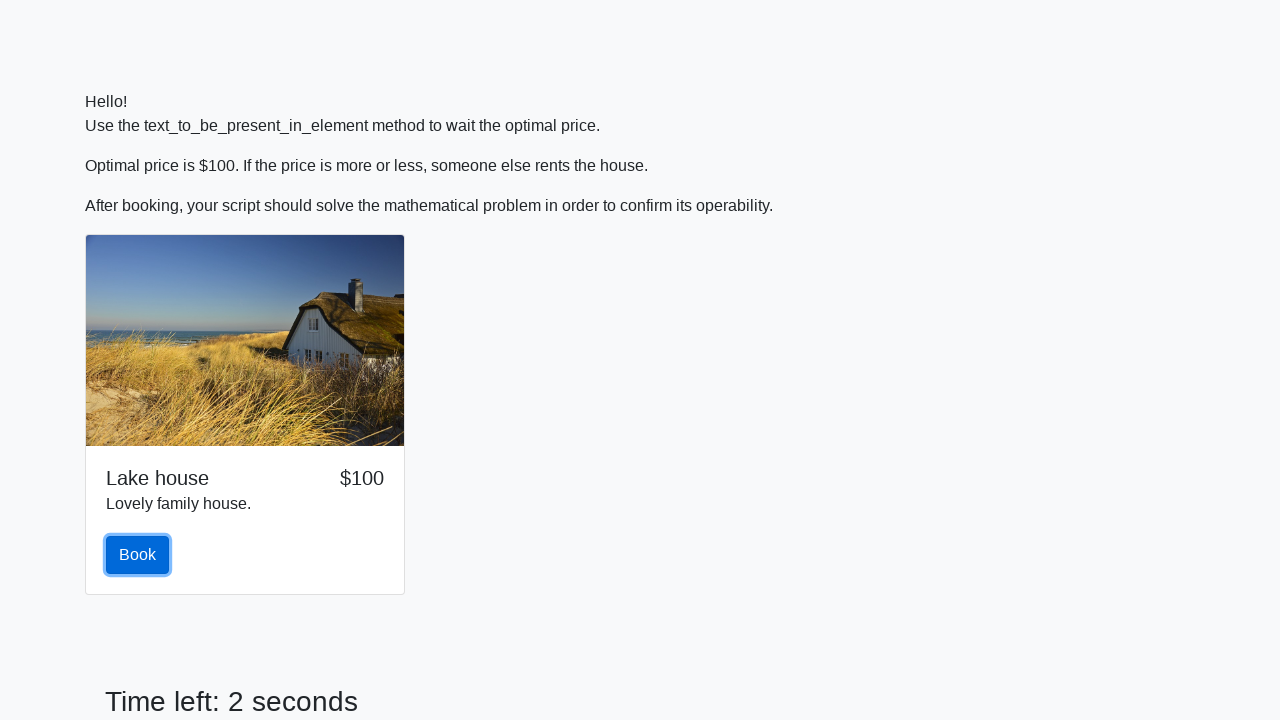

Calculated mathematical result: 2.4832471659126663
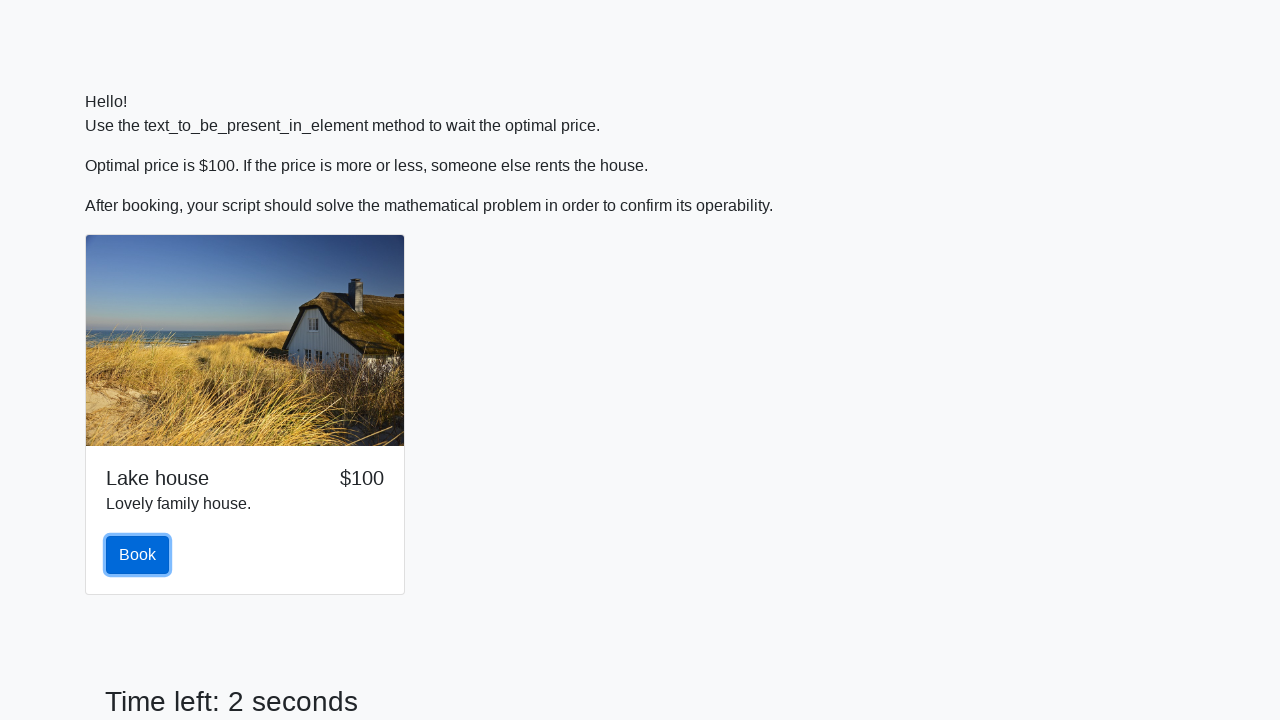

Filled answer field with calculated value: 2.4832471659126663 on #answer
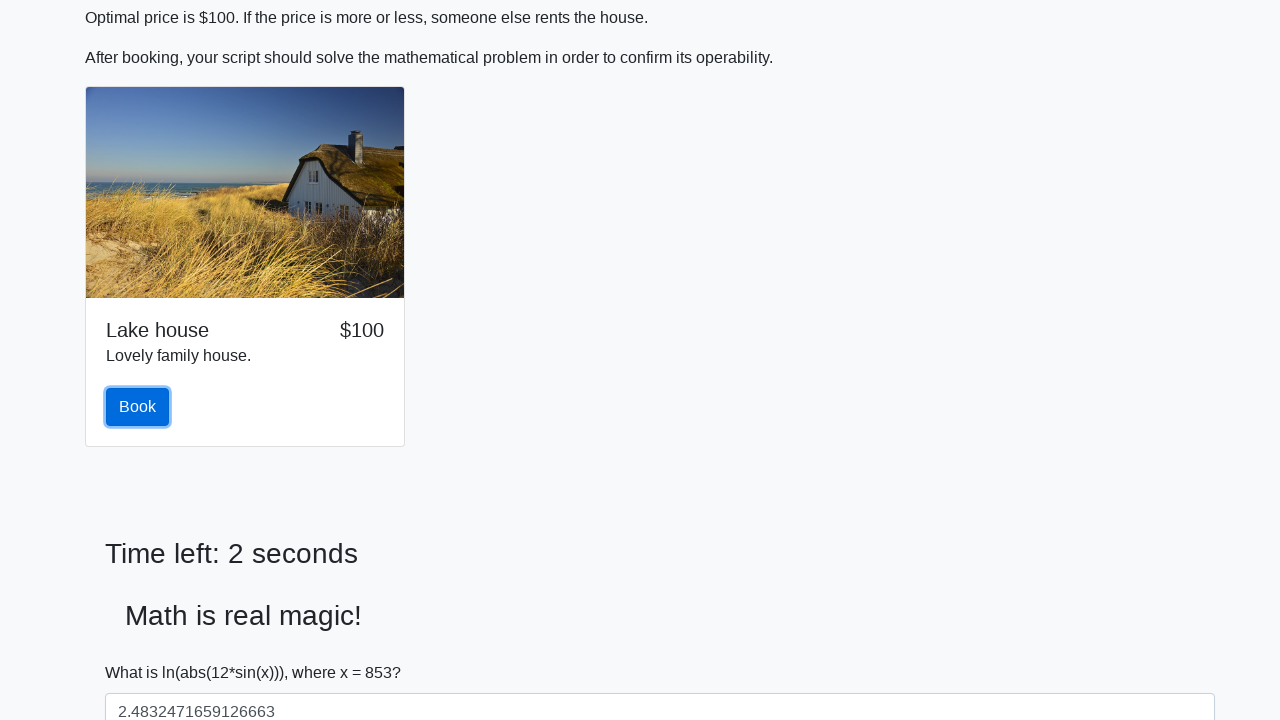

Clicked submit button to complete the challenge at (143, 651) on [type="submit"]
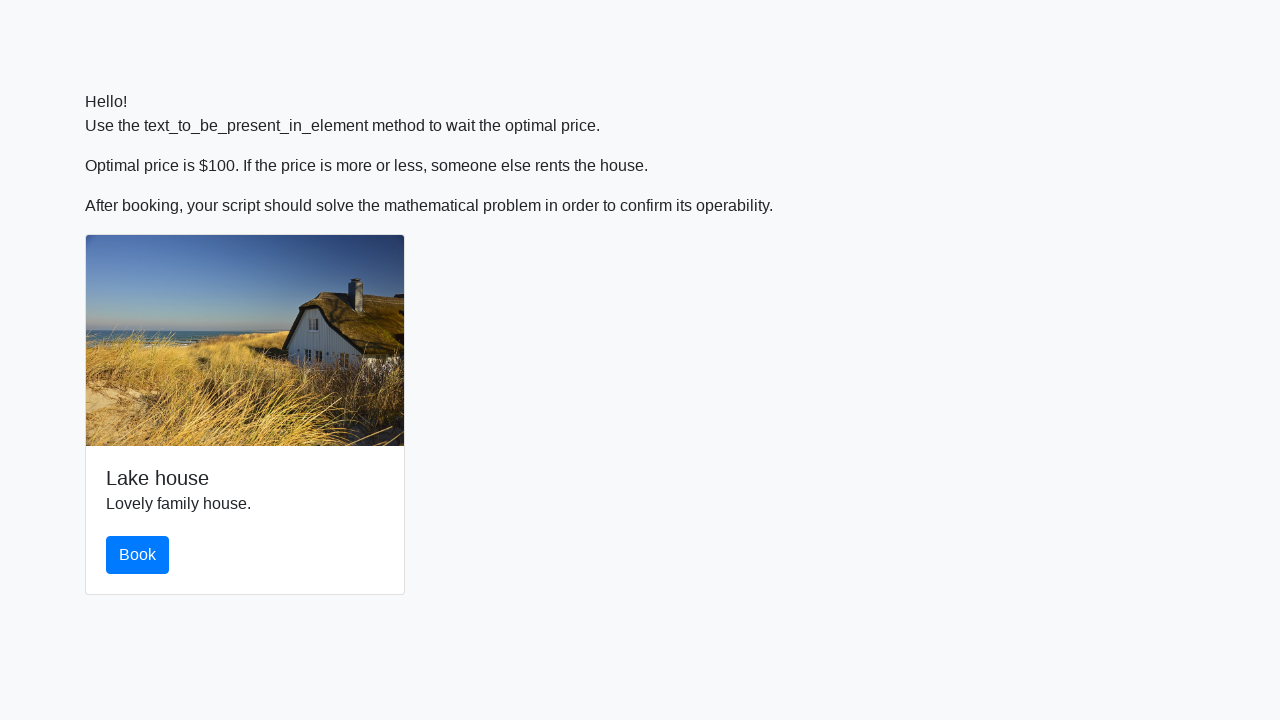

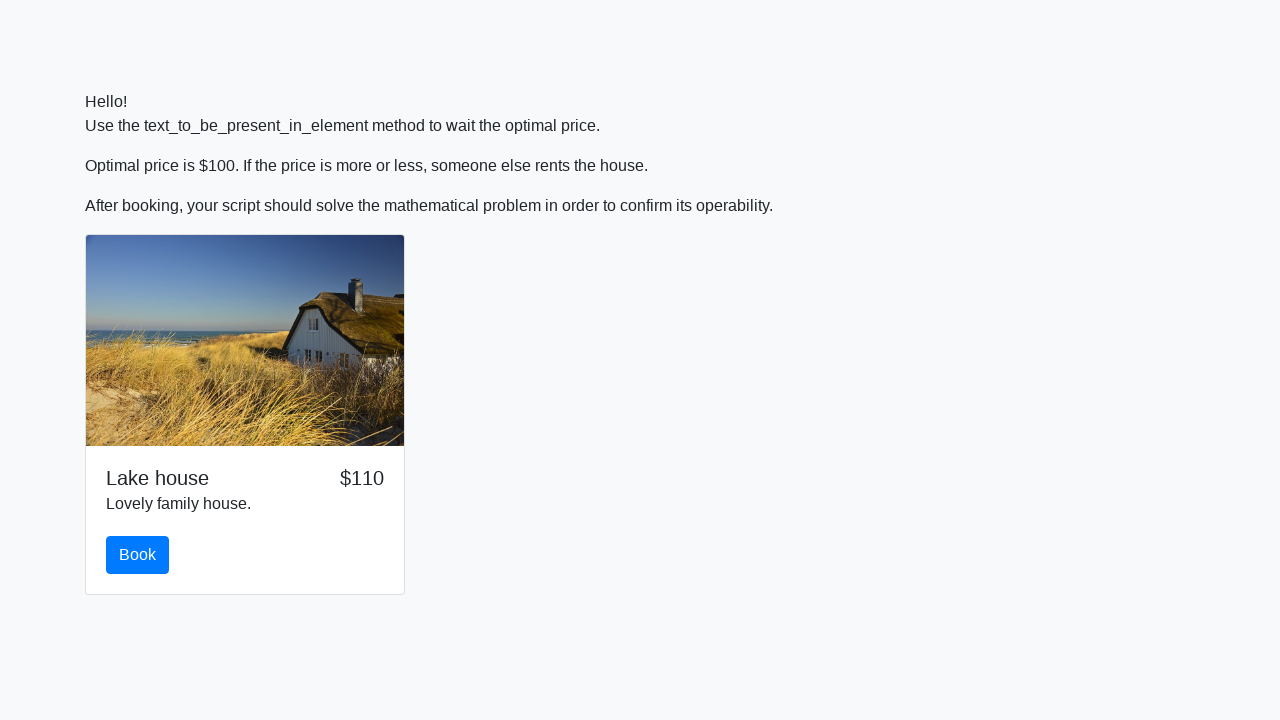